Tests radio button selection on a form by finding and clicking the "Female" option using text comparison

Starting URL: https://katalon-test.s3.amazonaws.com/demo-aut/dist/html/form.html

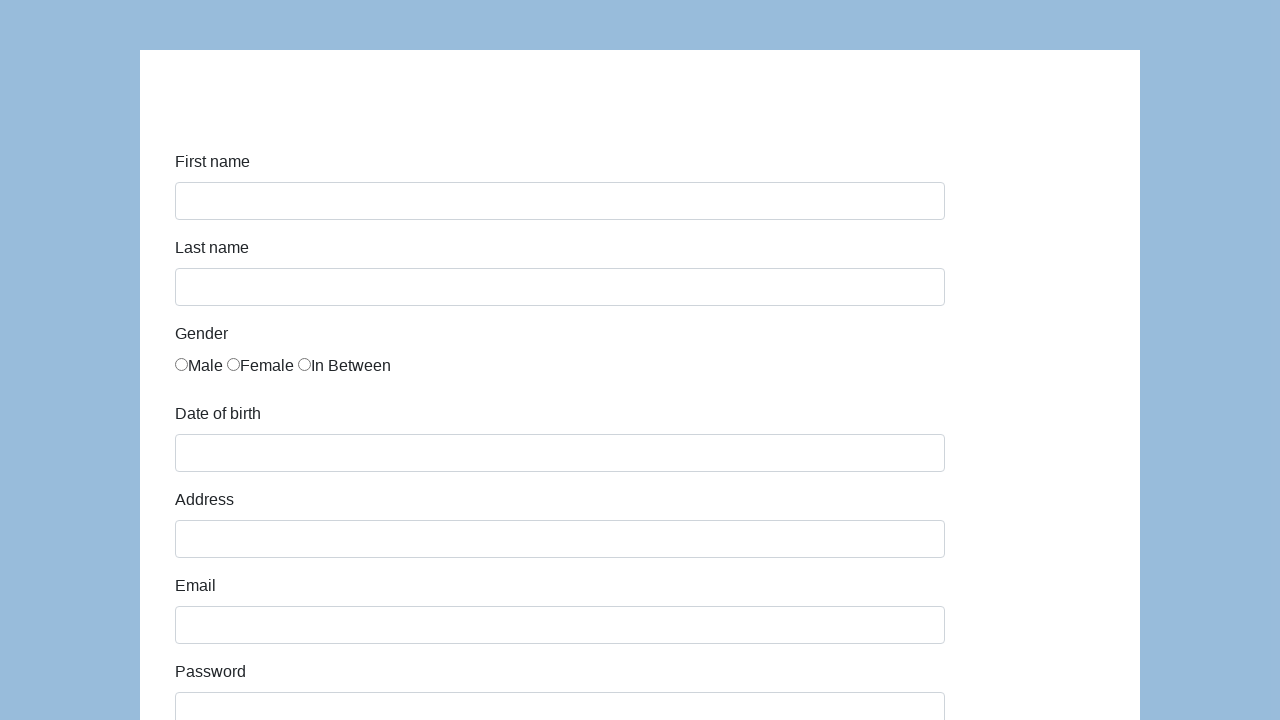

Navigated to form page
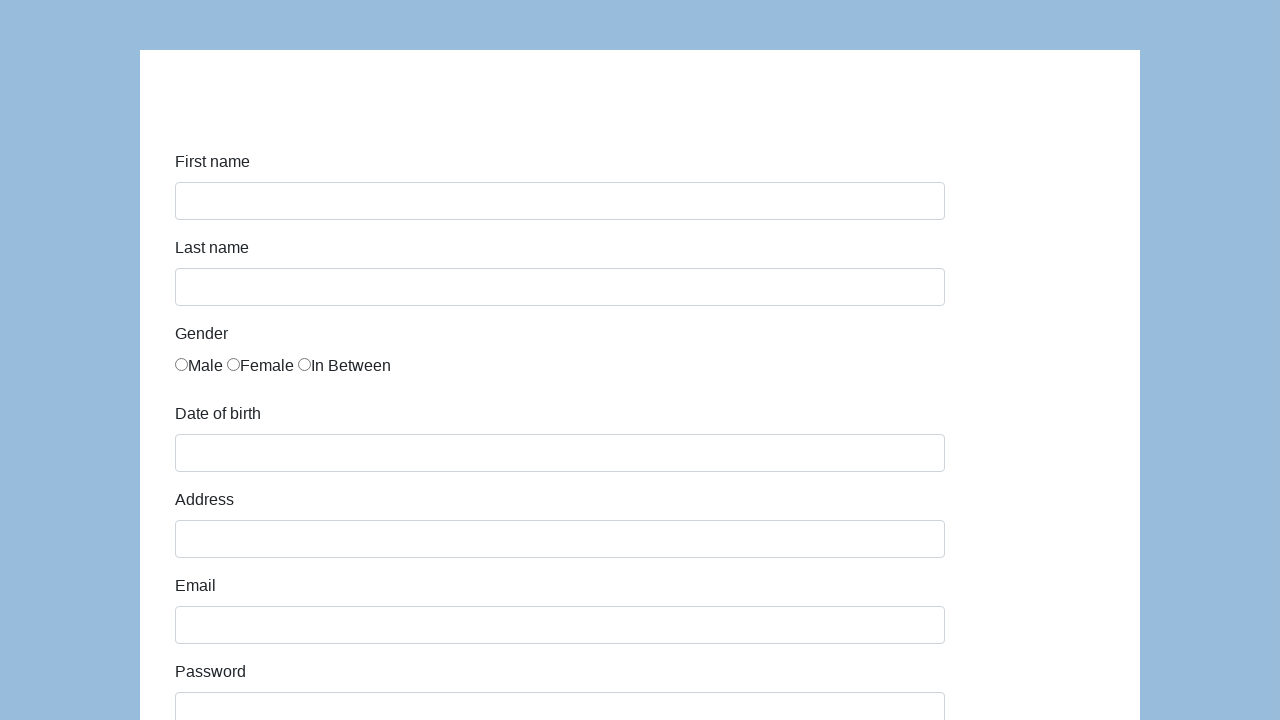

Found all radio button labels in the form
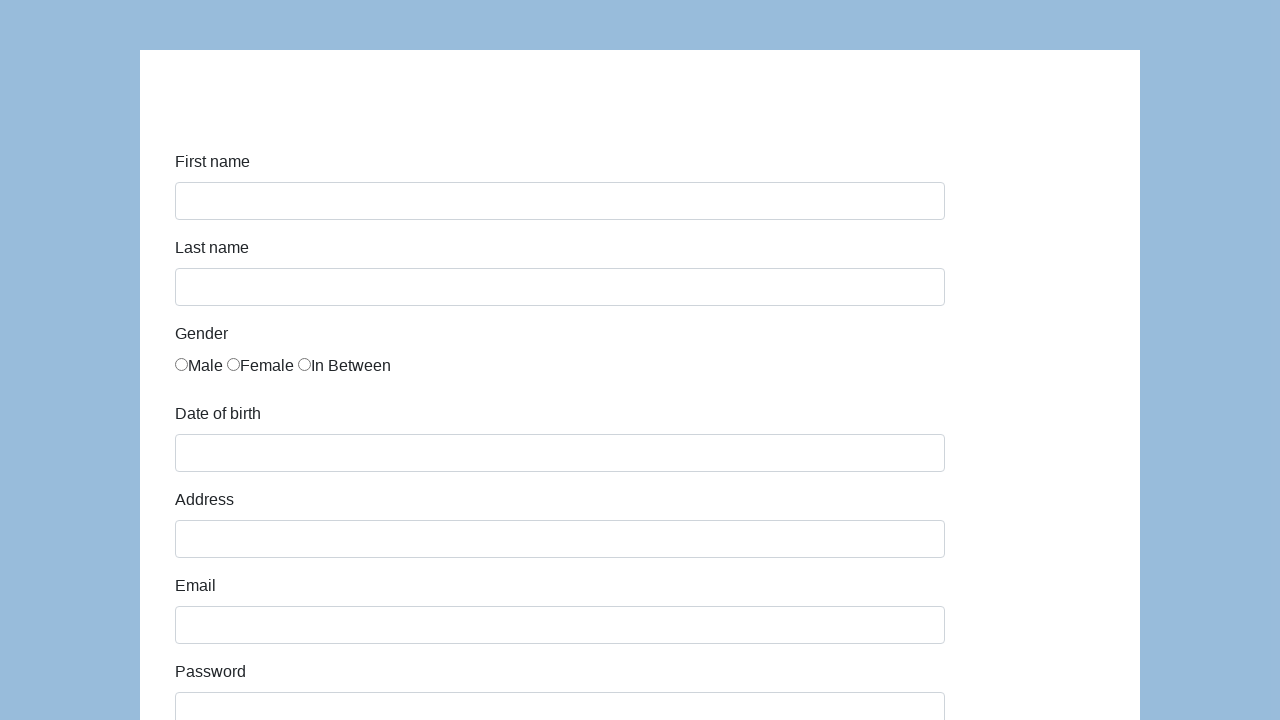

Selected 'Female' radio button option at (260, 366) on div.radio-container label >> nth=1
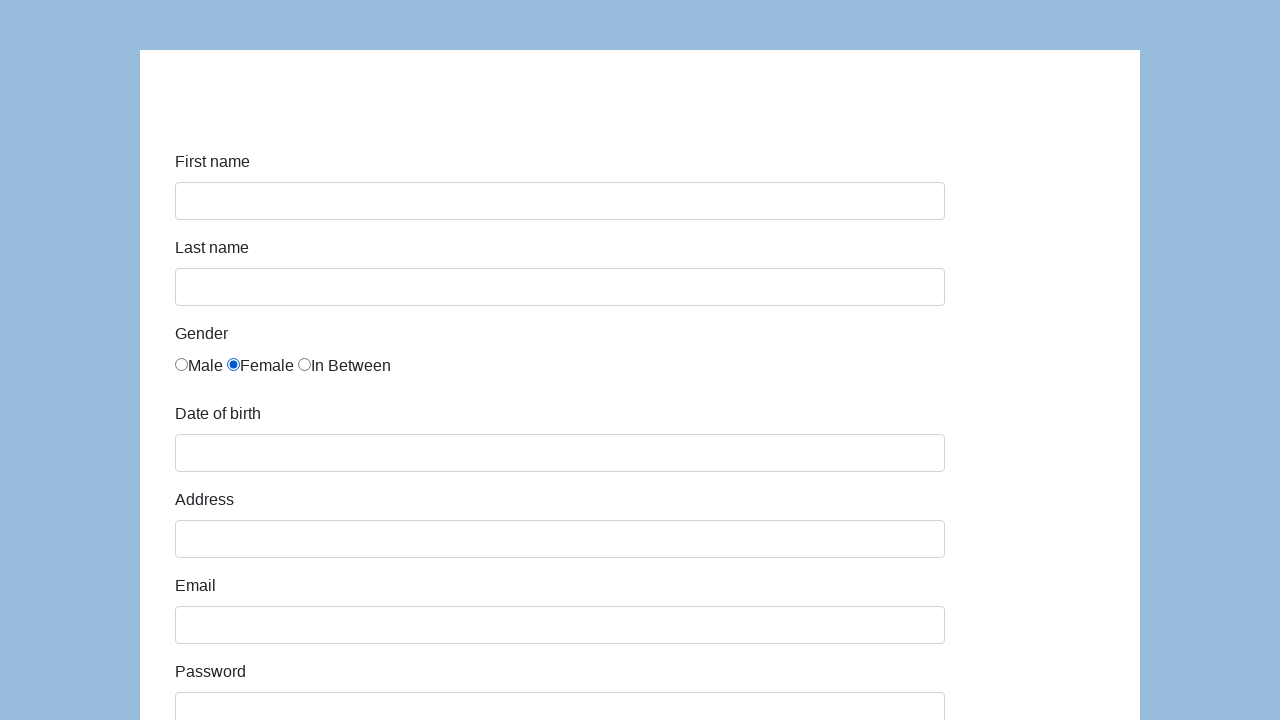

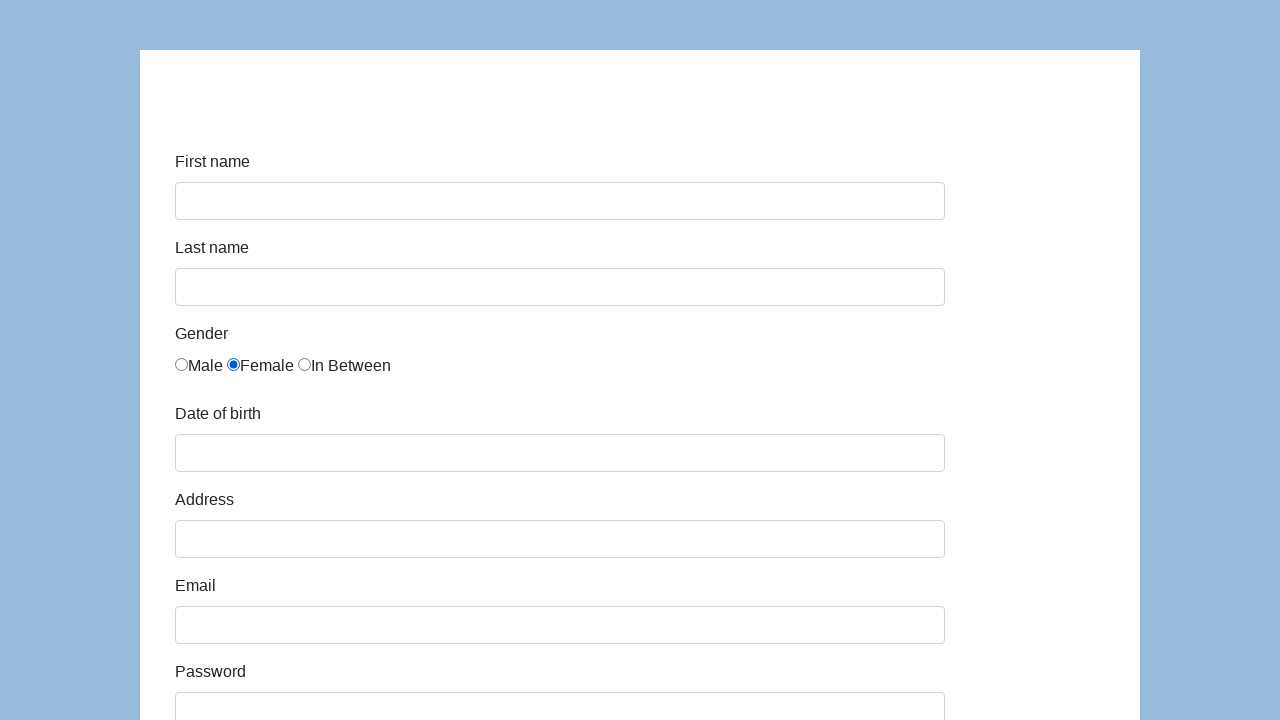